Tests drag and drop functionality by dragging an element onto another element

Starting URL: https://crossbrowsertesting.github.io/drag-and-drop

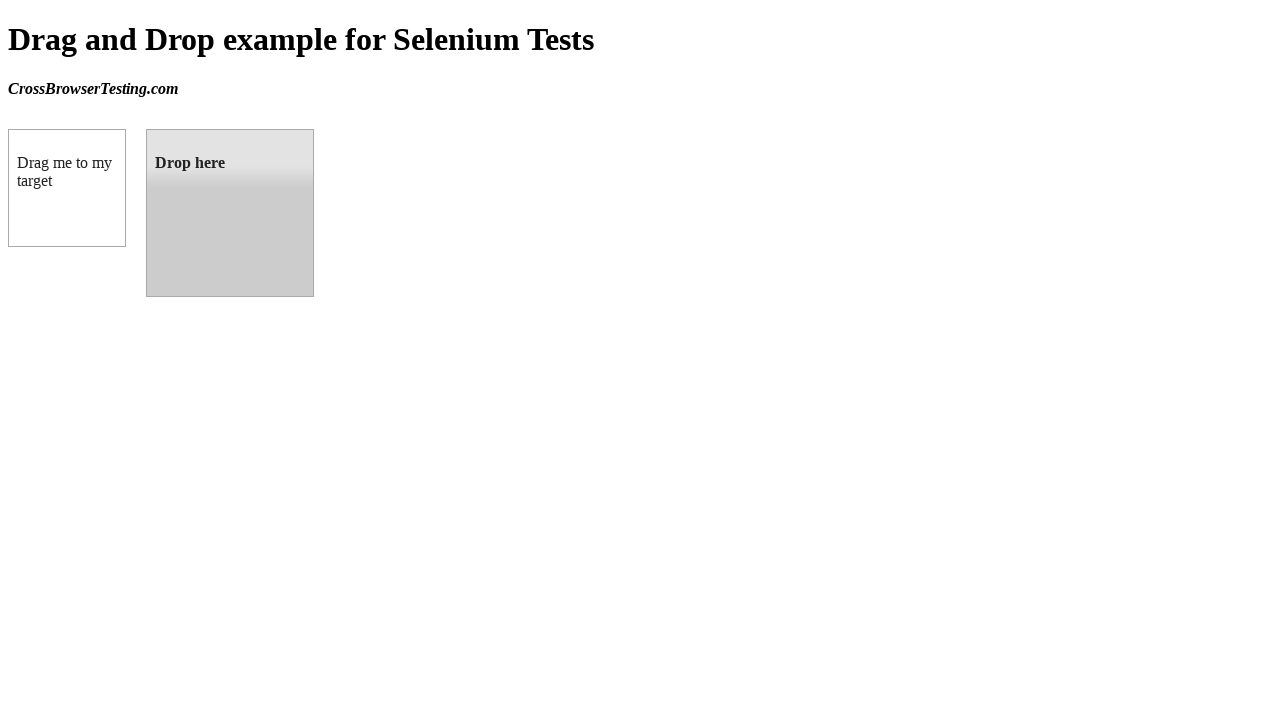

Navigated to drag and drop test page
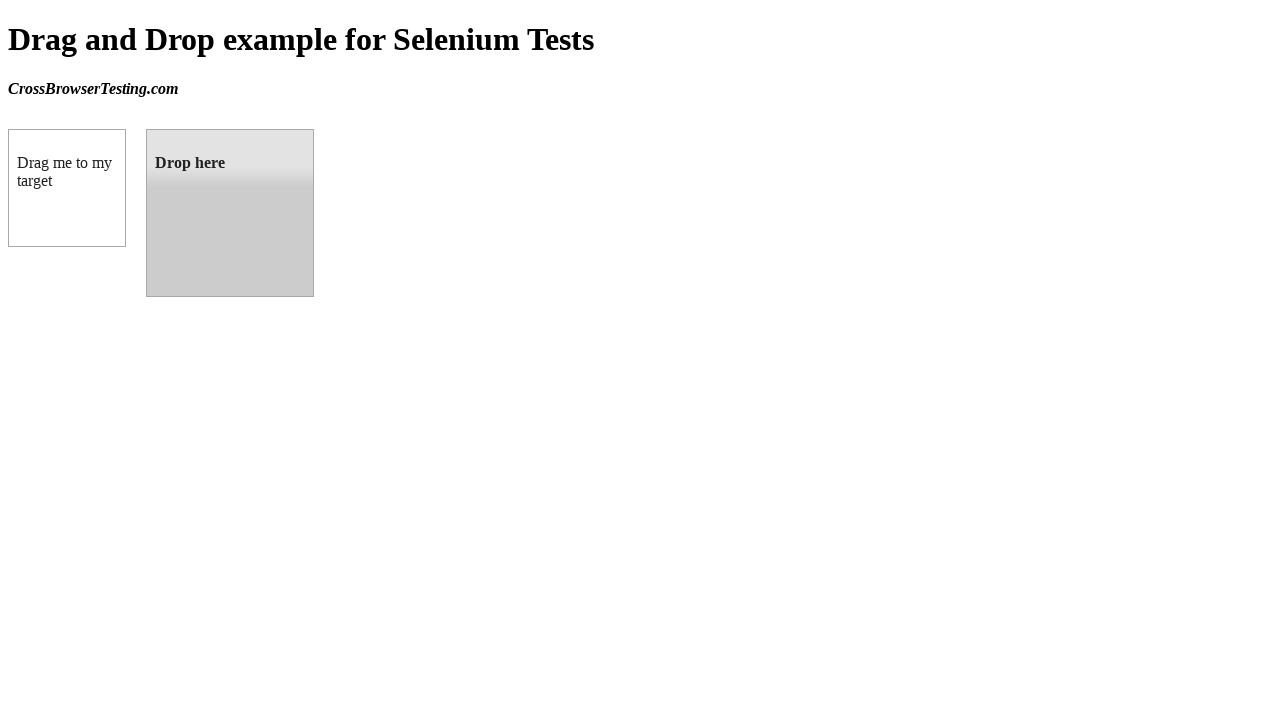

Located draggable source element
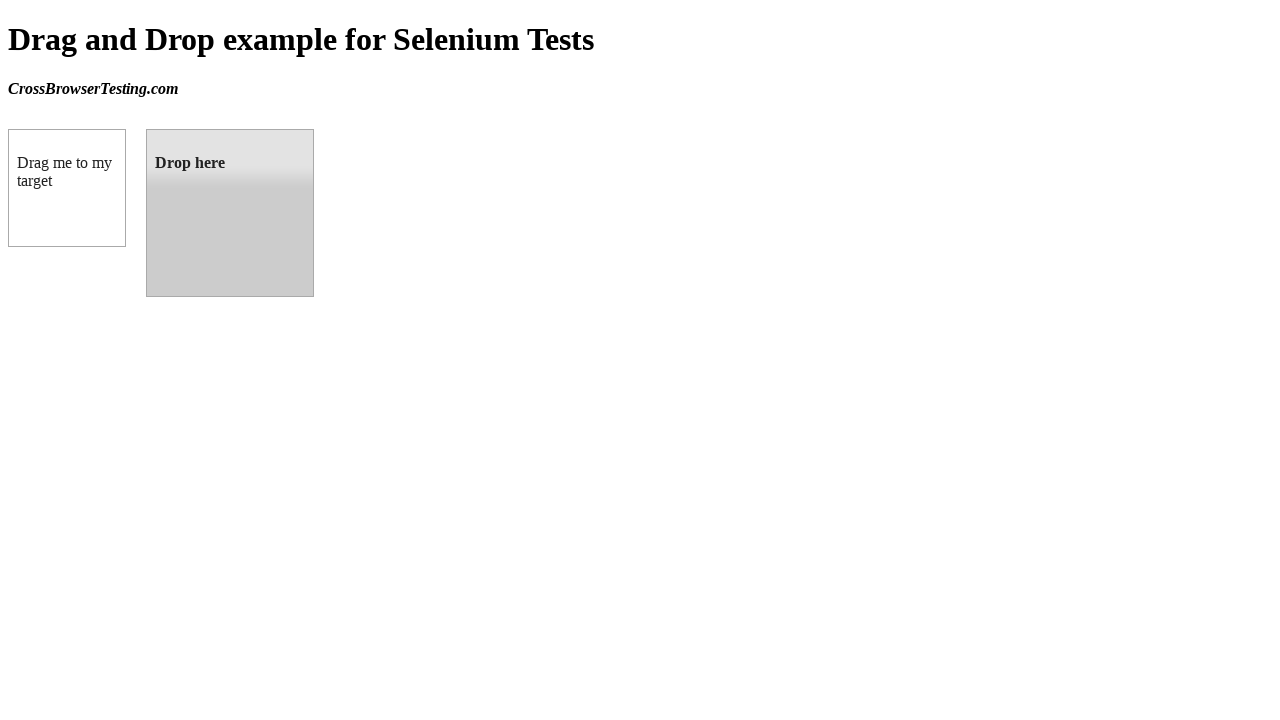

Located droppable target element
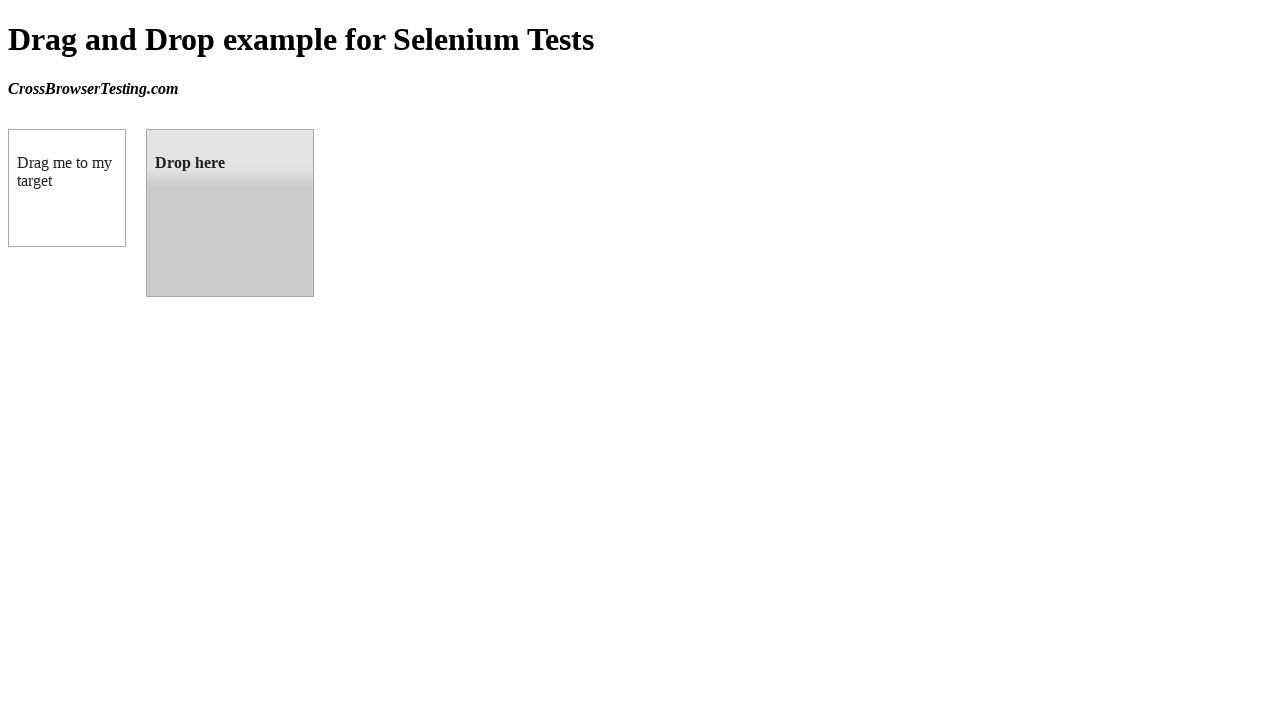

Dragged element onto target element at (230, 213)
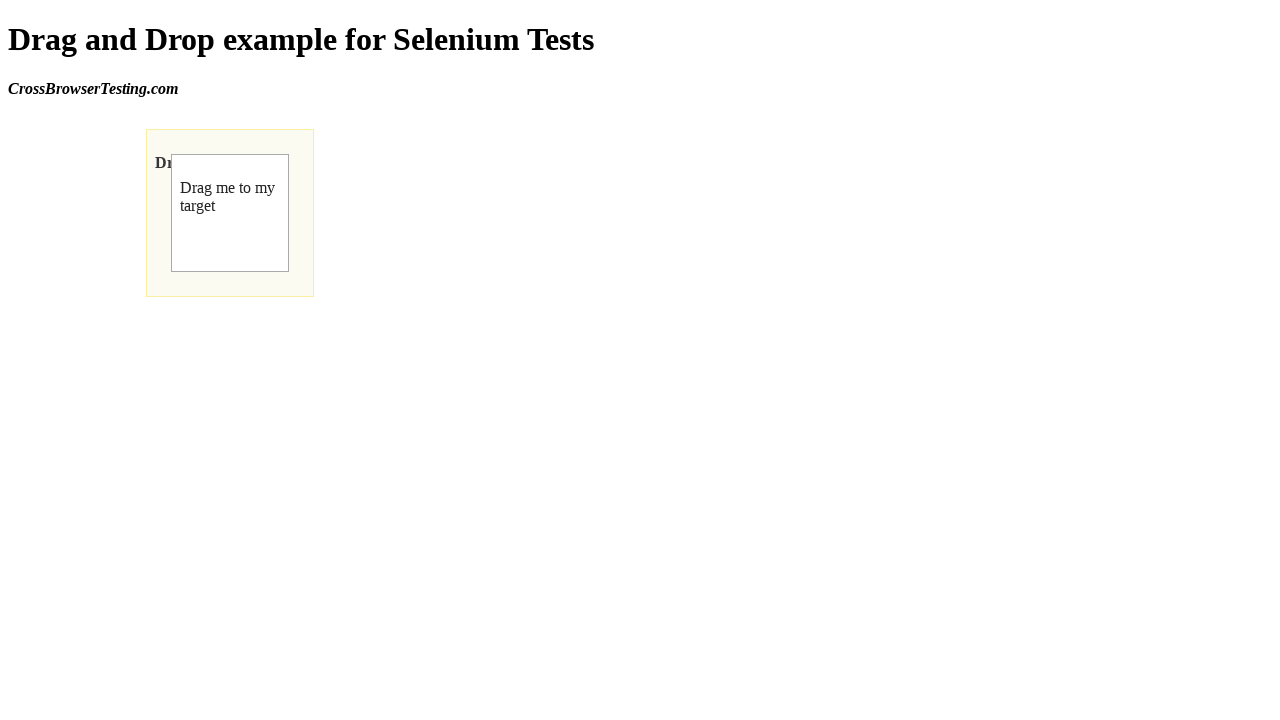

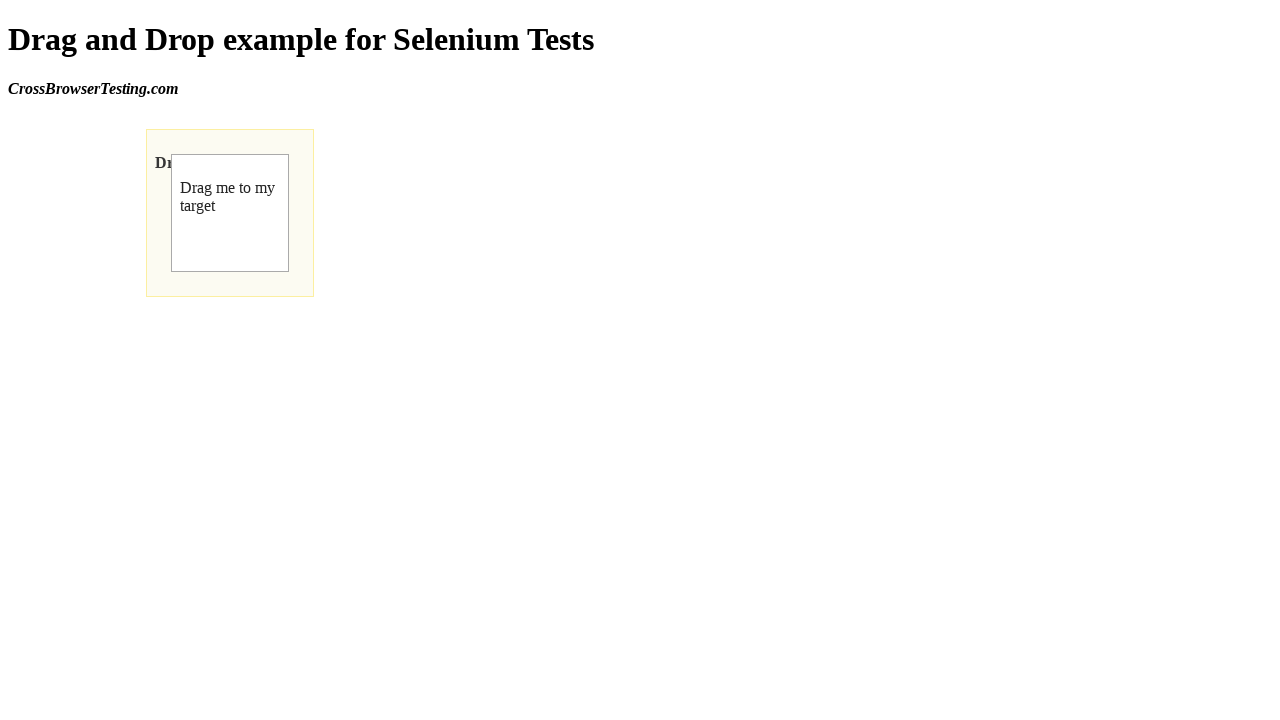